Tests checkbox functionality by clicking a checkbox to select it, verifying selection, then clicking again to deselect and verifying deselection

Starting URL: https://rahulshettyacademy.com/AutomationPractice/

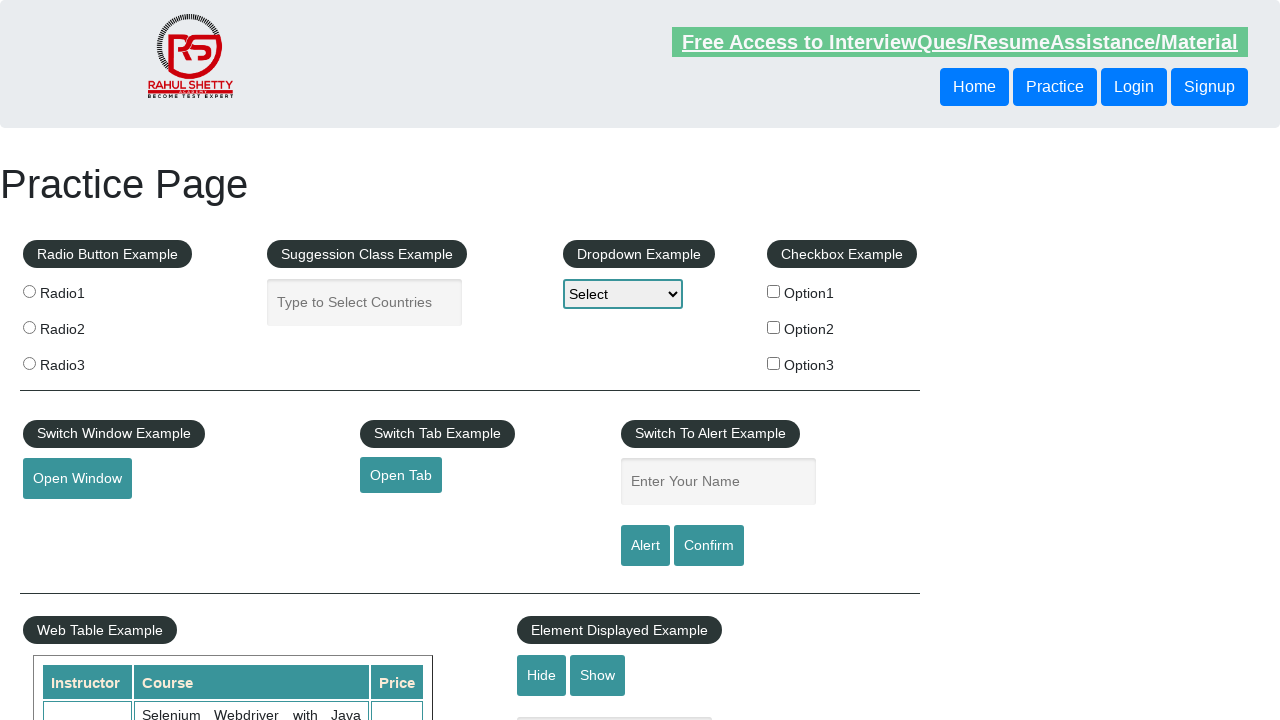

Clicked checkbox to select it at (774, 291) on #checkBoxOption1
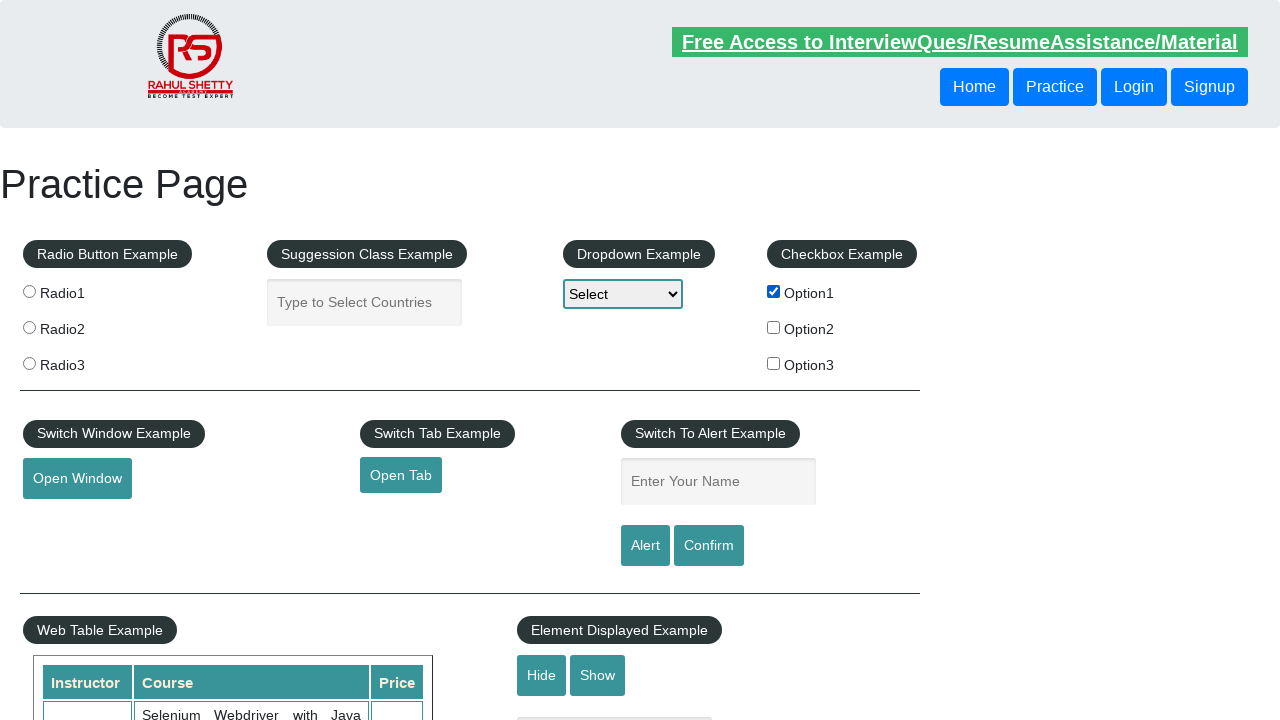

Verified checkbox is selected
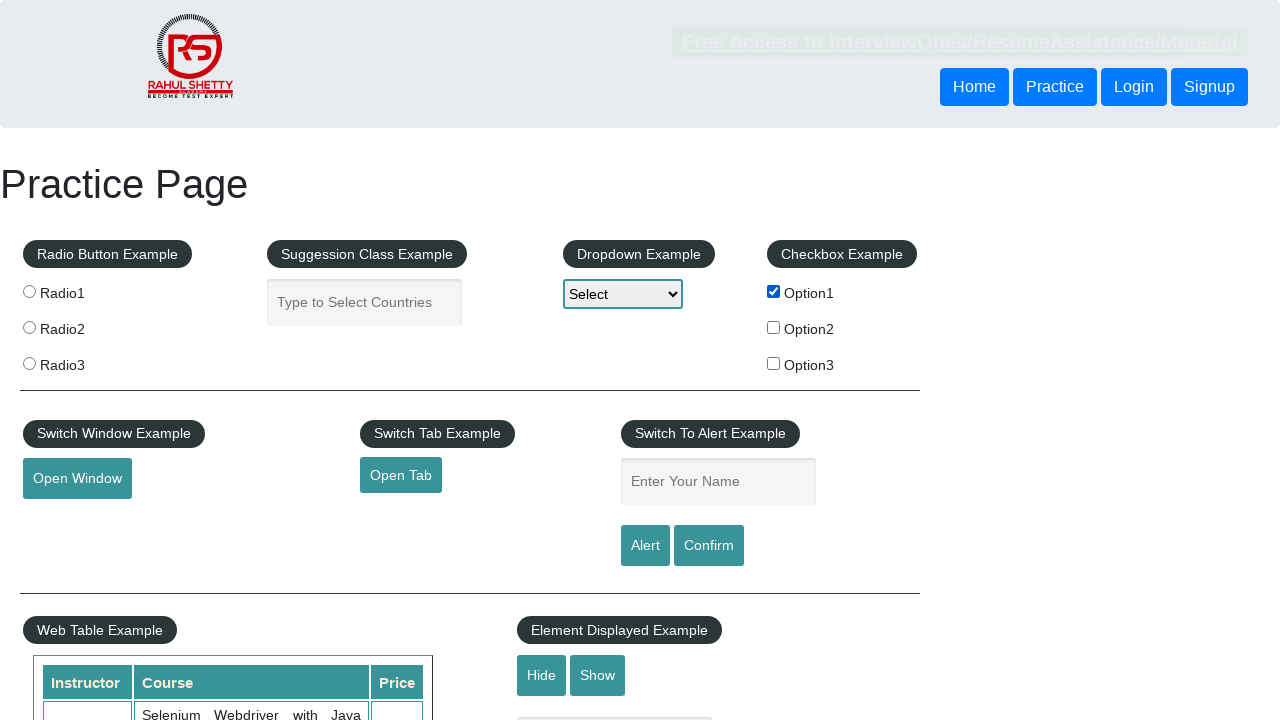

Clicked checkbox again to deselect it at (774, 291) on #checkBoxOption1
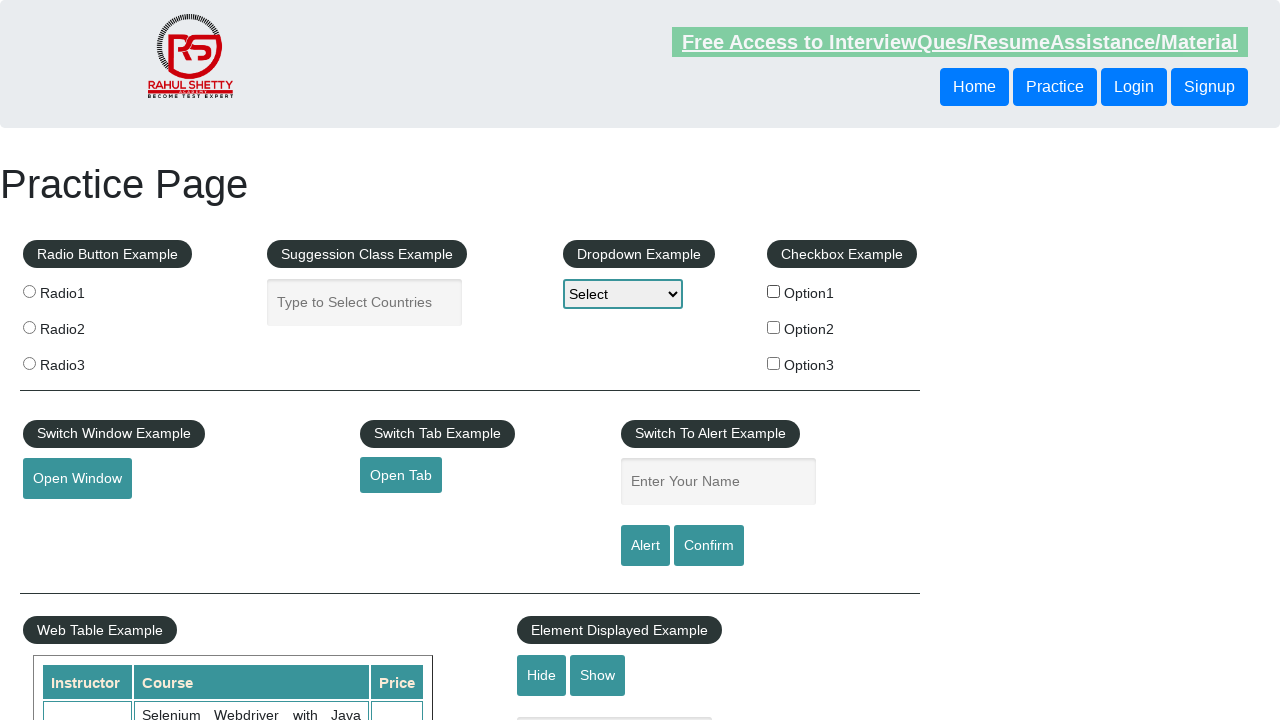

Verified checkbox is deselected
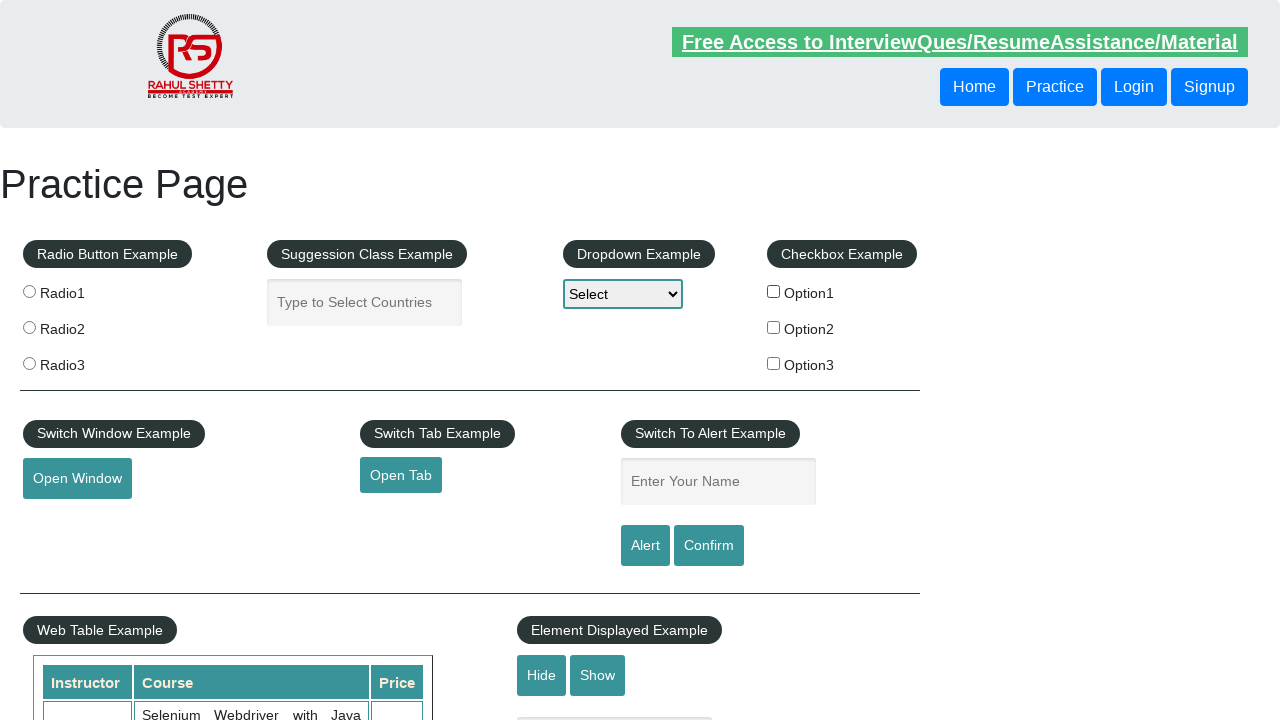

Retrieved all checkboxes on the page - found 3 total
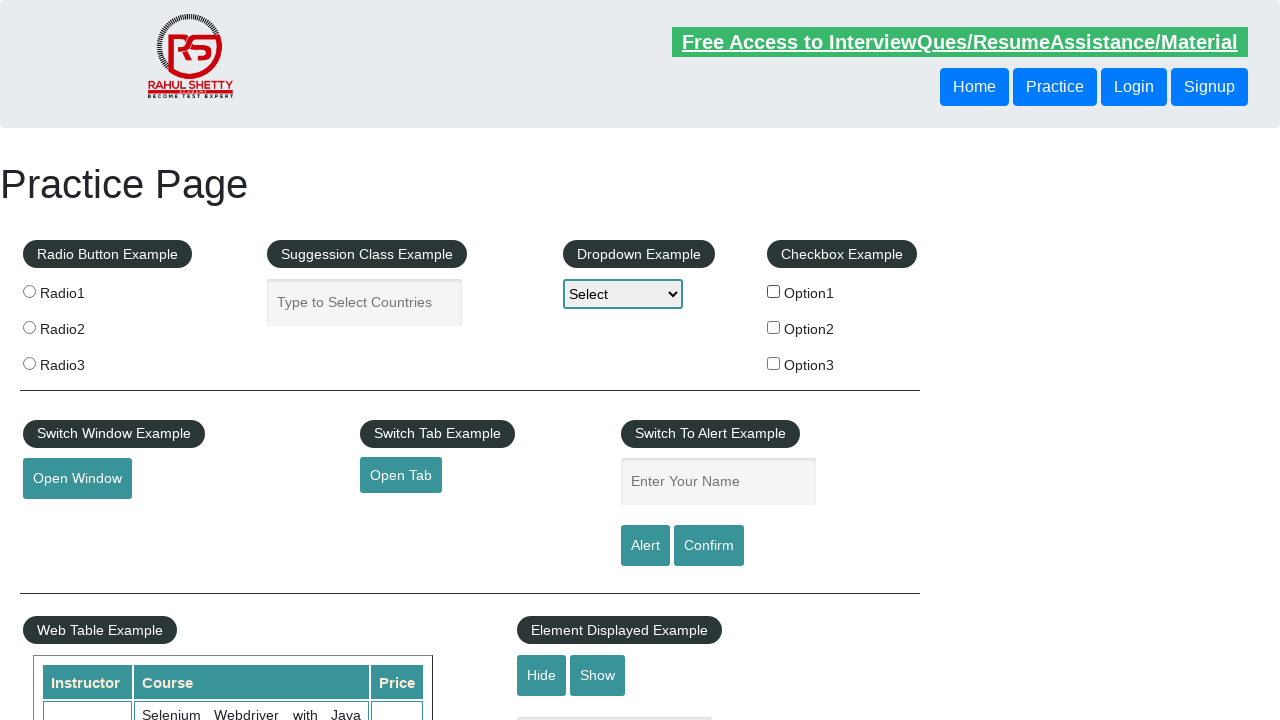

Printed checkbox count: 3
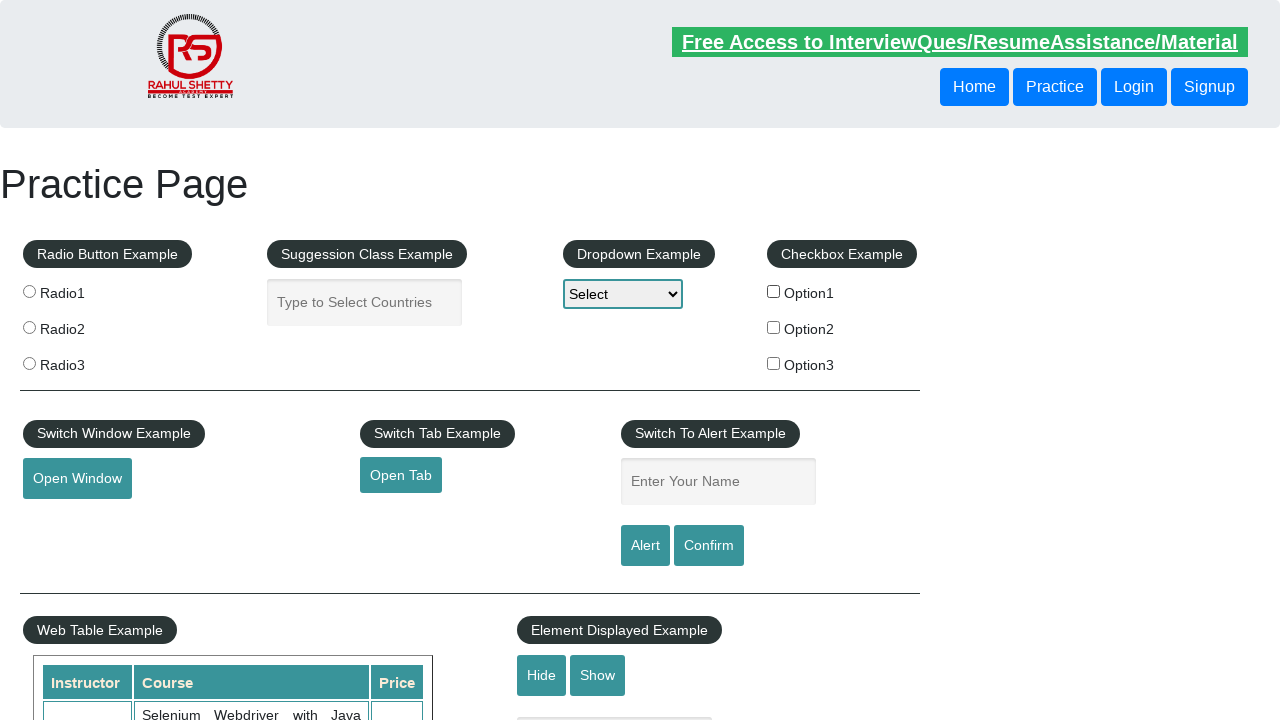

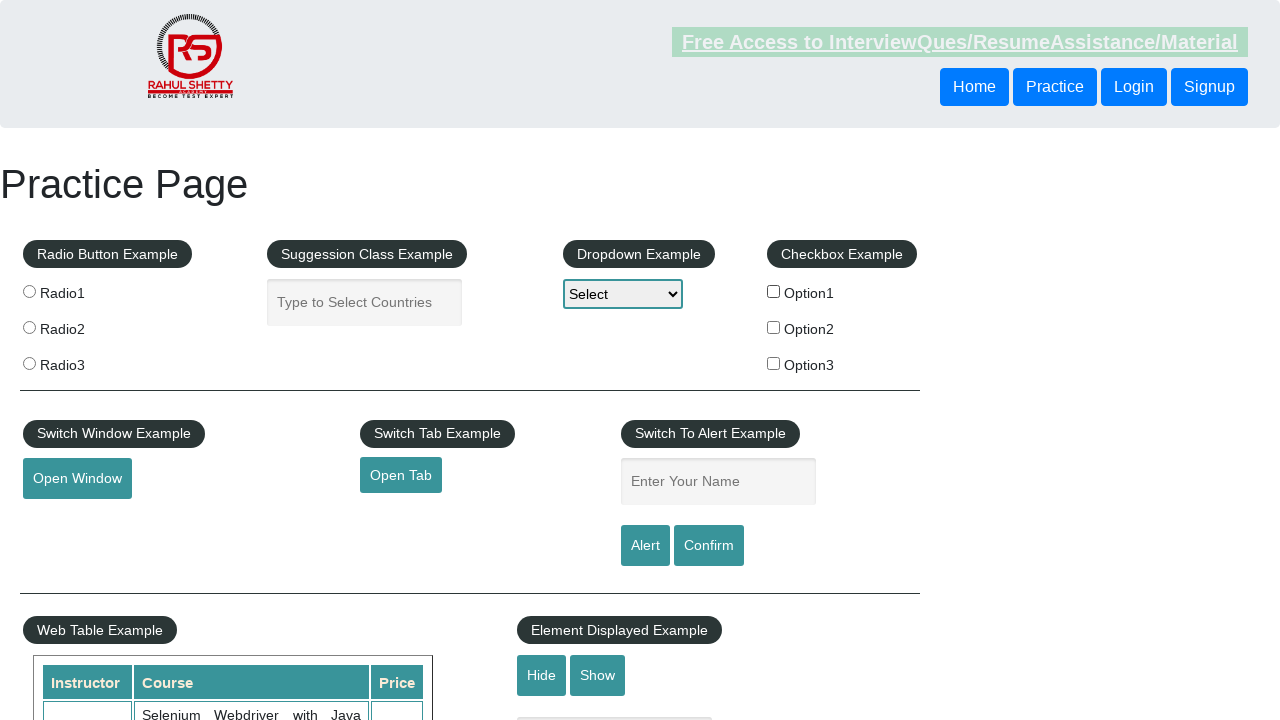